Navigates to the DemoQA tooltips page and retrieves the placeholder text attribute from a text field

Starting URL: https://demoqa.com/tool-tips/

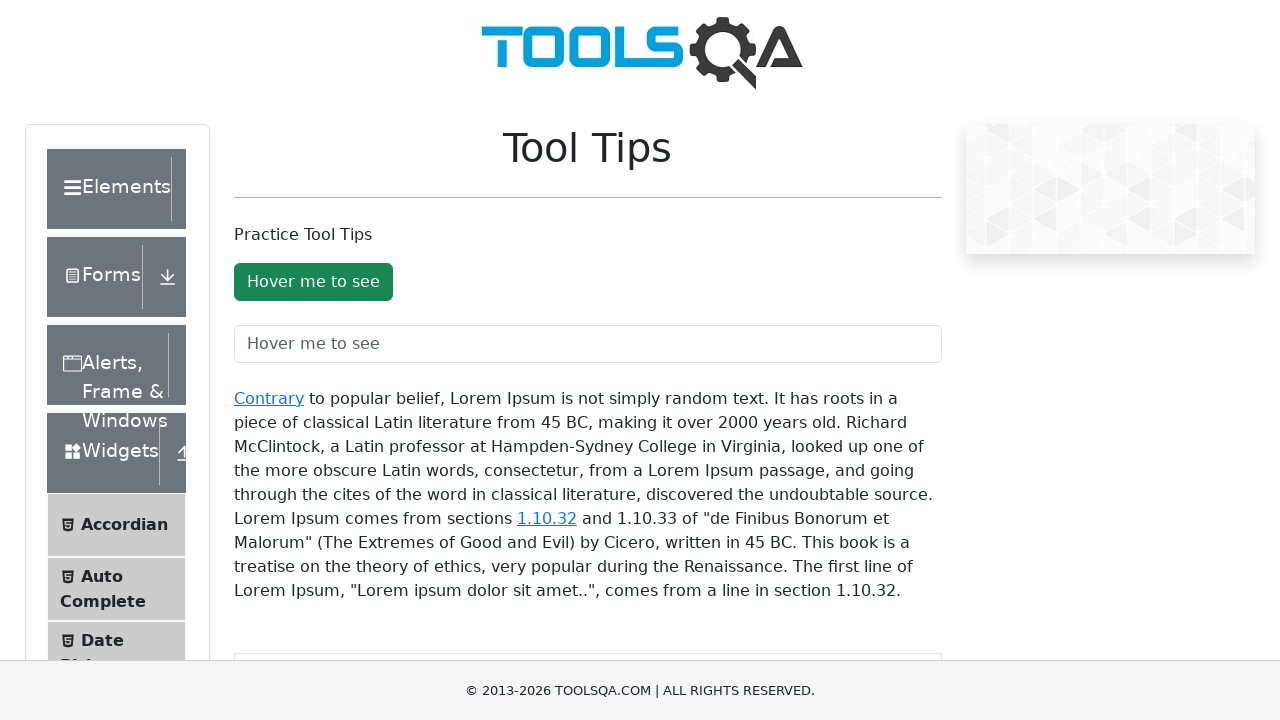

Navigated to DemoQA tooltips page
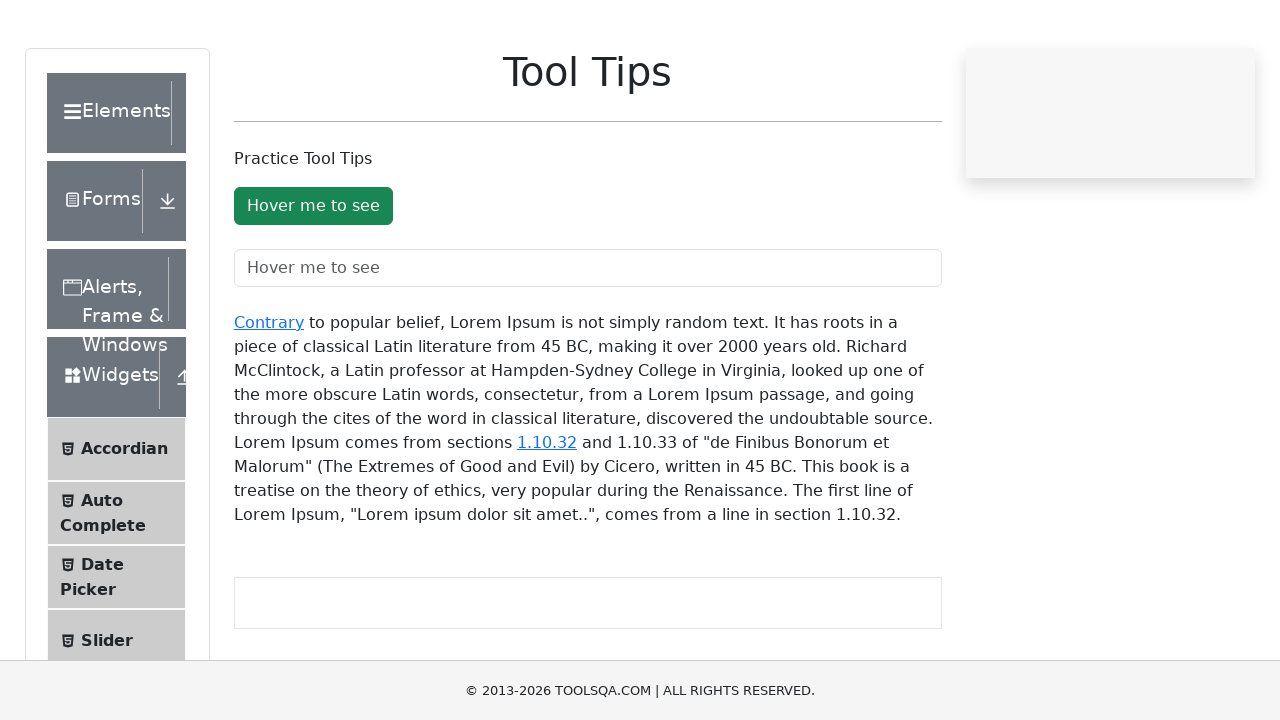

Text field element loaded and is ready
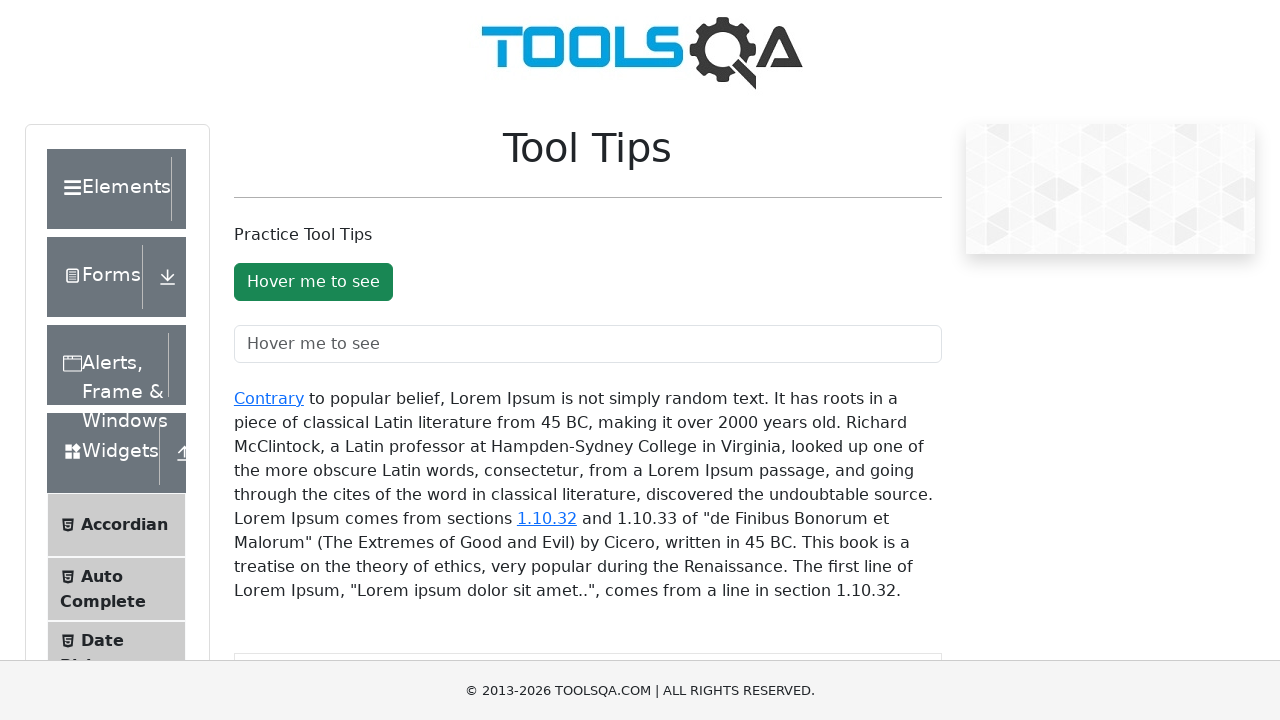

Retrieved placeholder text attribute: 'Hover me to see'
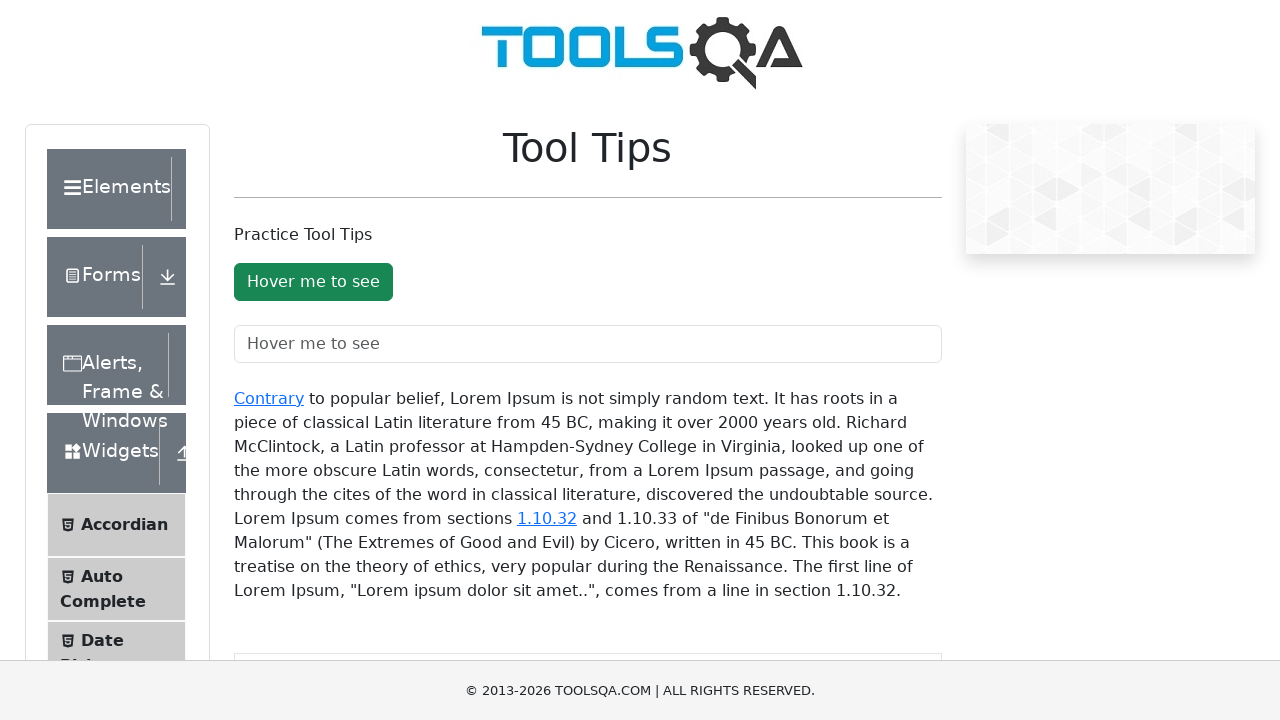

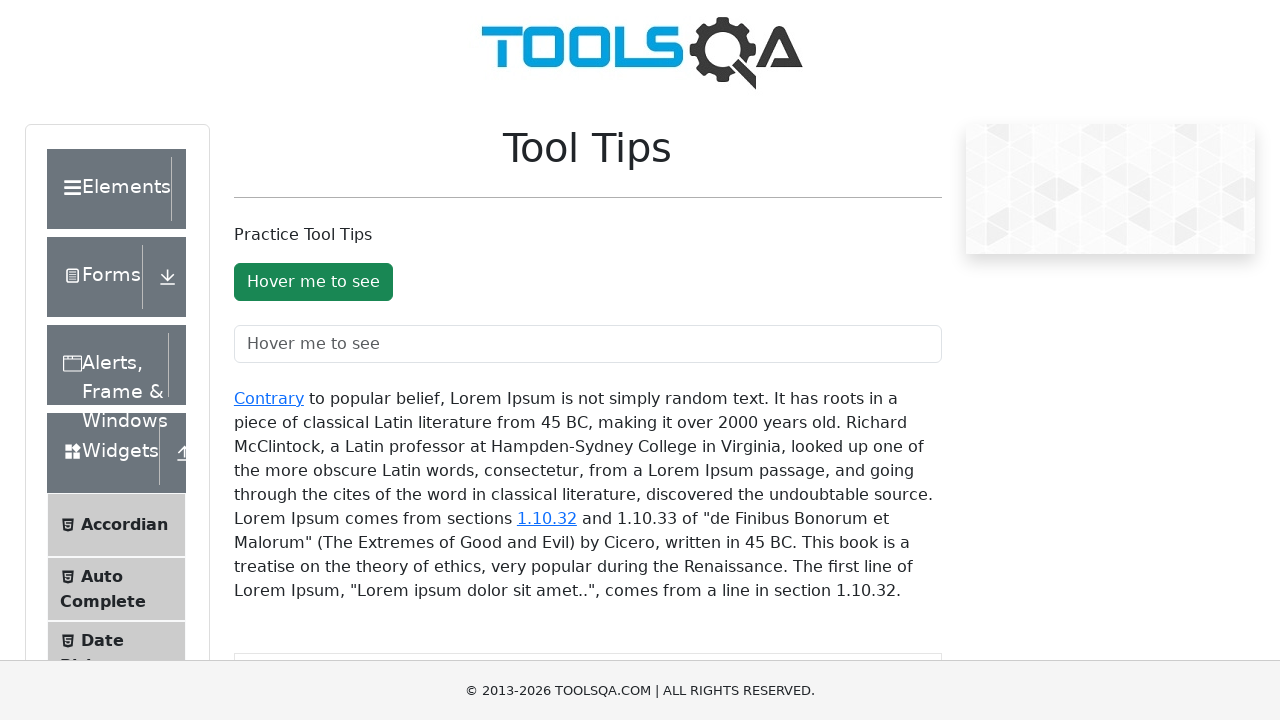